Tests drag and drop functionality by navigating through menu options and dragging items to their appropriate categories (Mobile and Laptop accessories)

Starting URL: https://demoapps.qspiders.com/ui?scenario=1

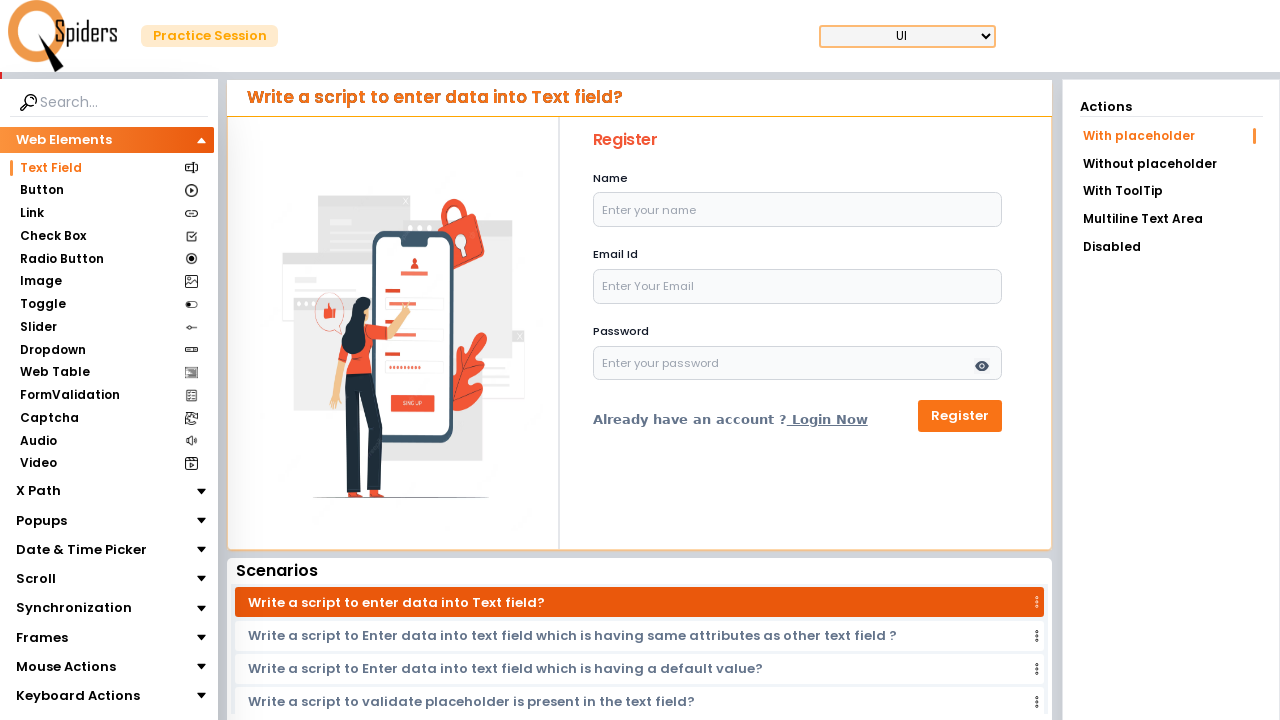

Clicked on Web Elements section at (64, 140) on xpath=//section[text()='Web Elements']
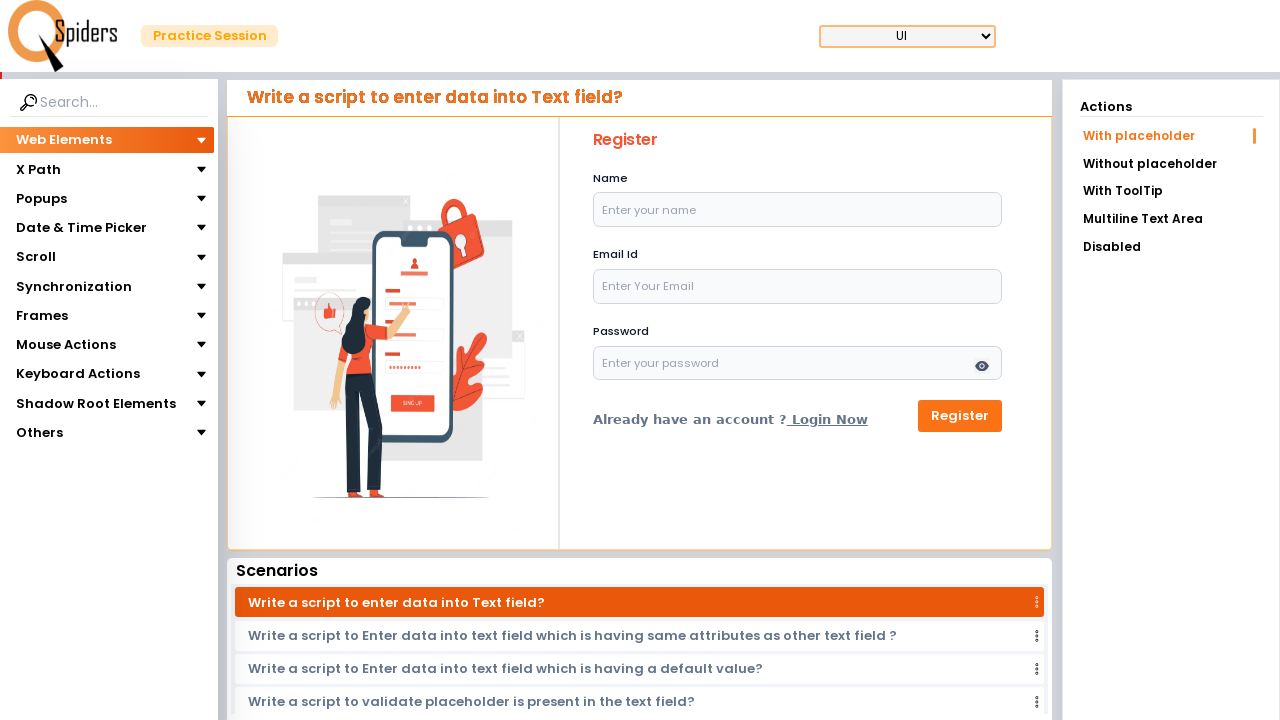

Clicked on Mouse Actions section at (66, 345) on xpath=//section[text()='Mouse Actions']
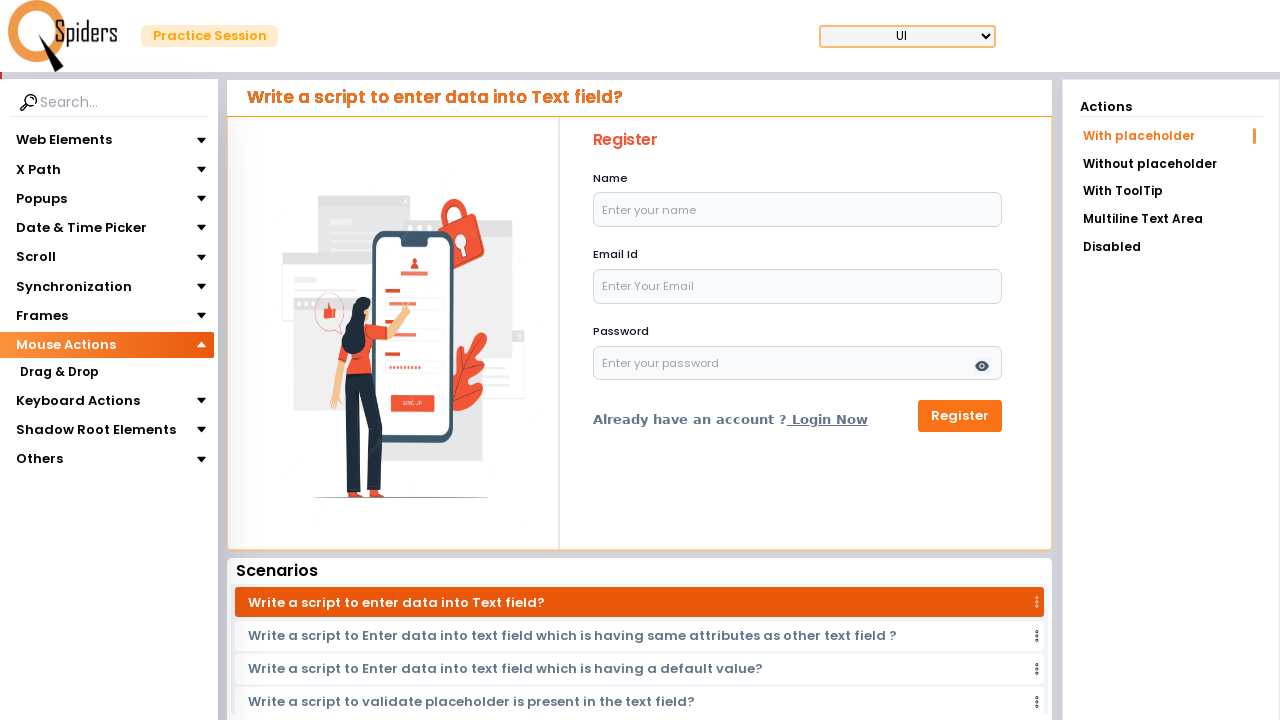

Clicked on Drag & Drop section at (59, 373) on xpath=//section[text()='Drag & Drop']
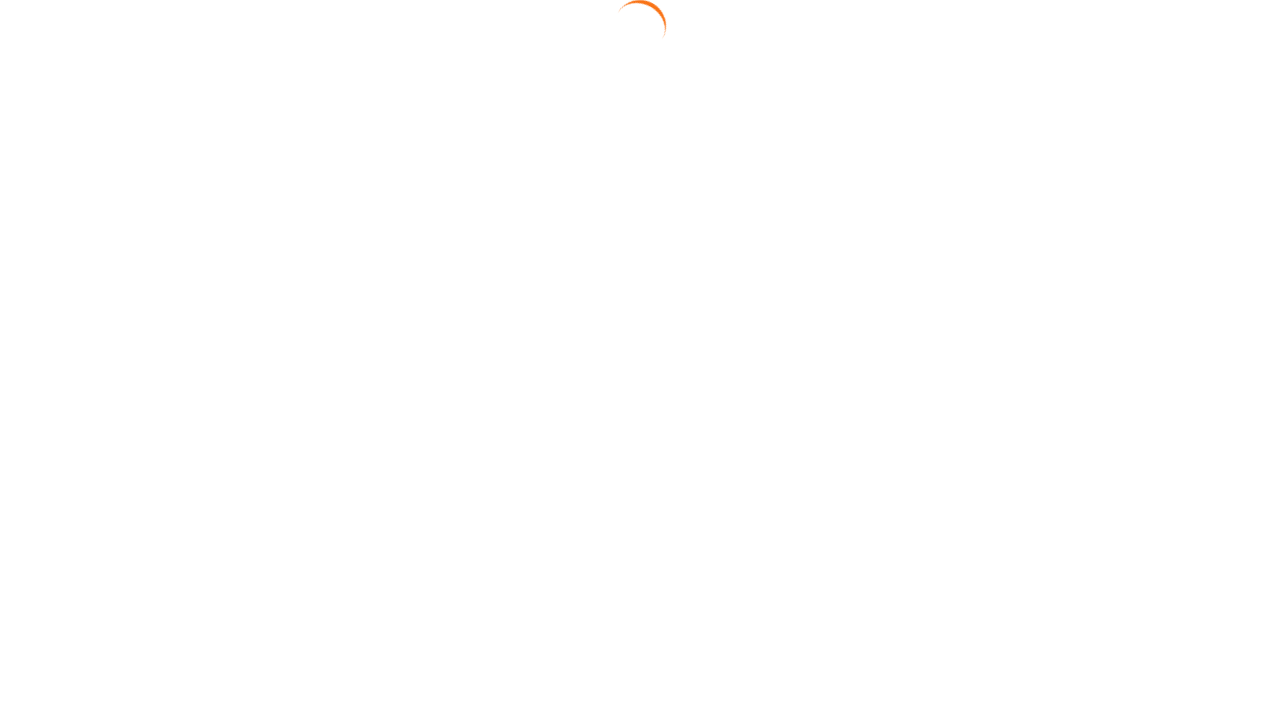

Clicked on Drag Position link at (1171, 193) on text=Drag Position
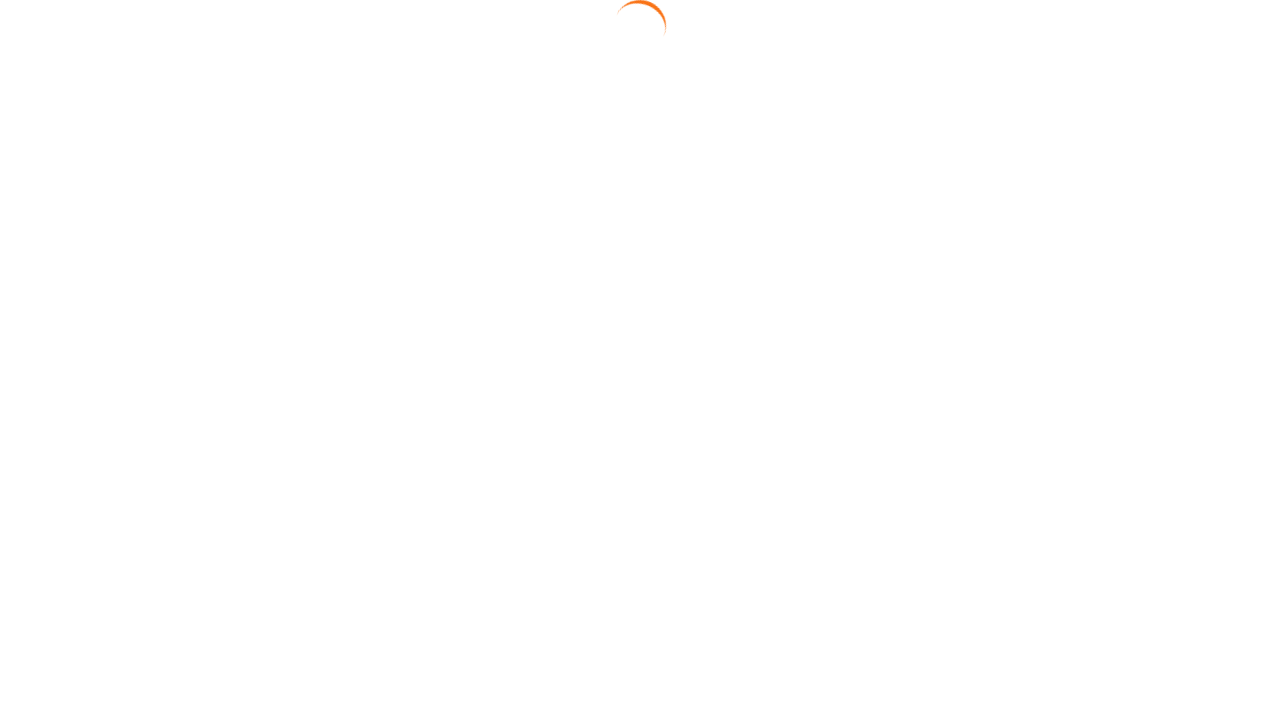

Located all draggable elements on the page
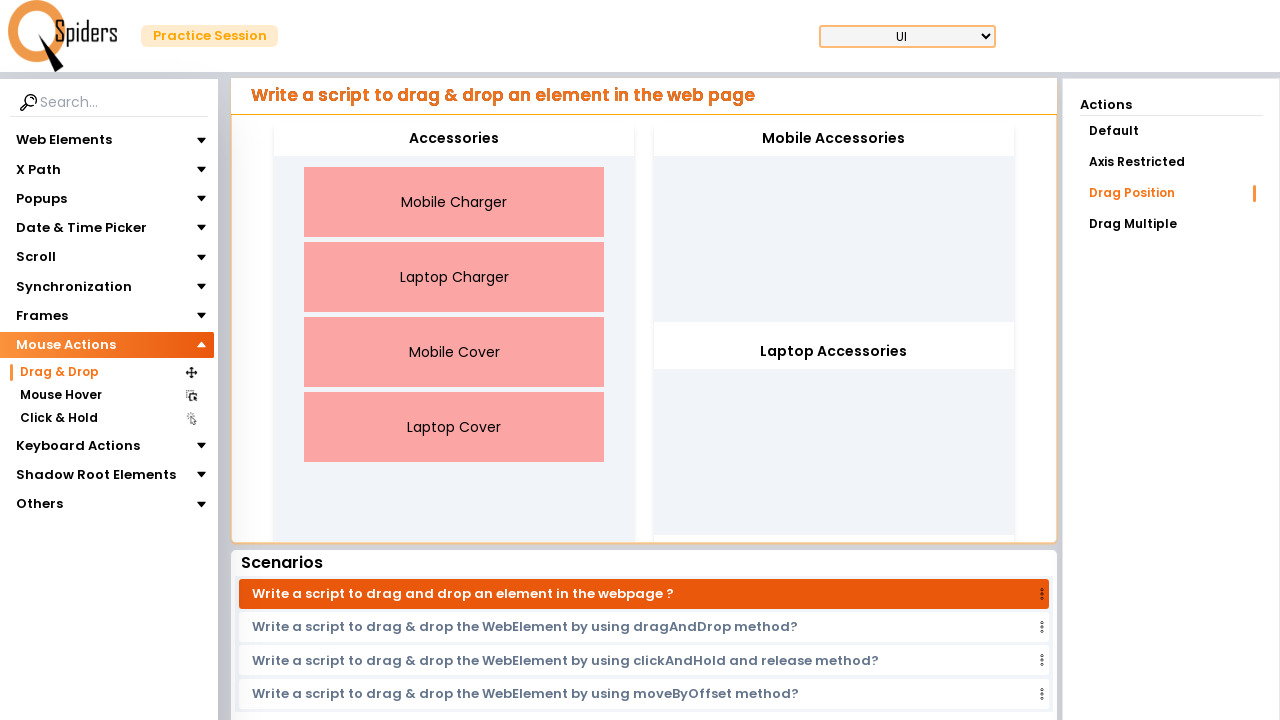

Located Mobile Accessories and Laptop Accessories droppable areas
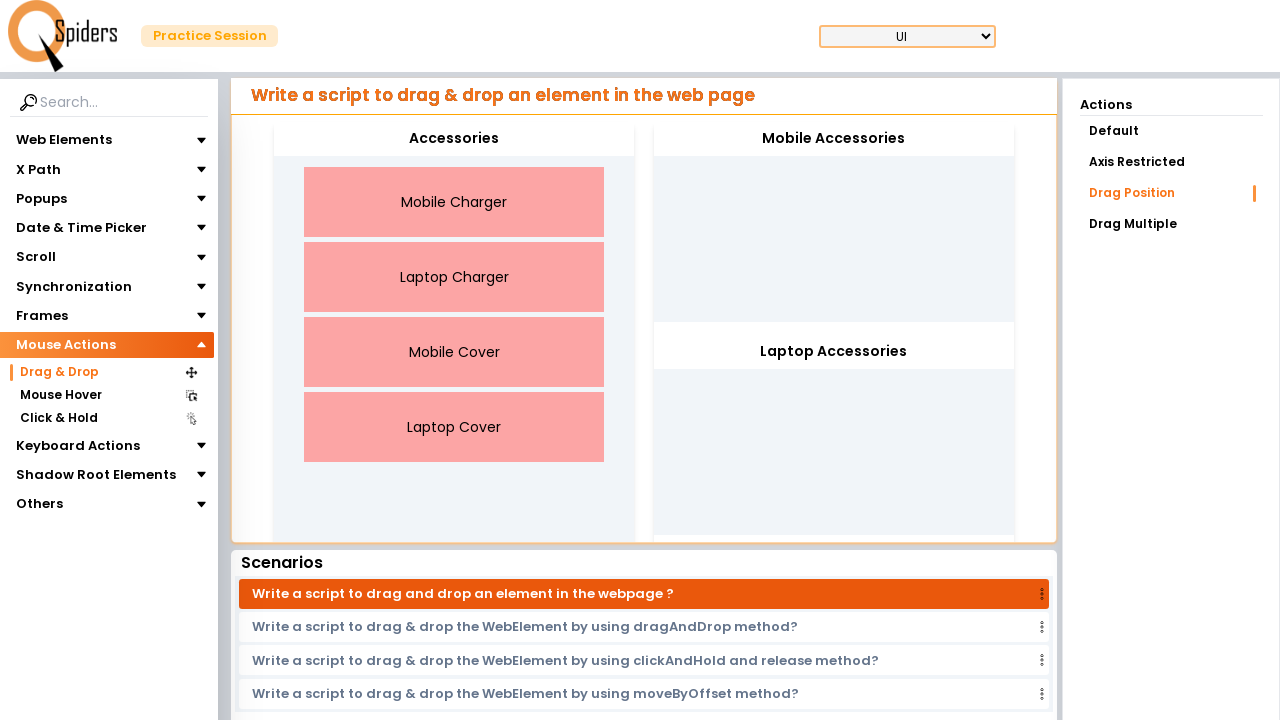

Dragged 'Mobile Charger' to Mobile Accessories section at (834, 222)
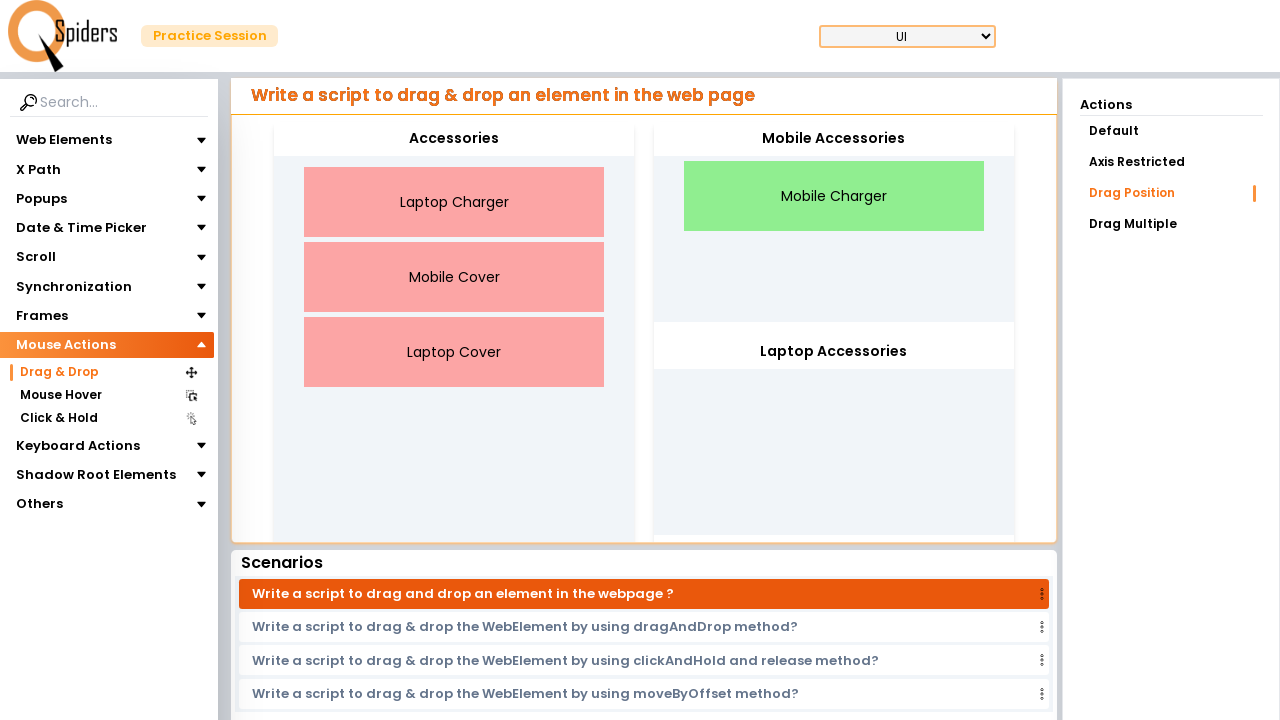

Dragged 'Mobile Cover' to Mobile Accessories section at (834, 222)
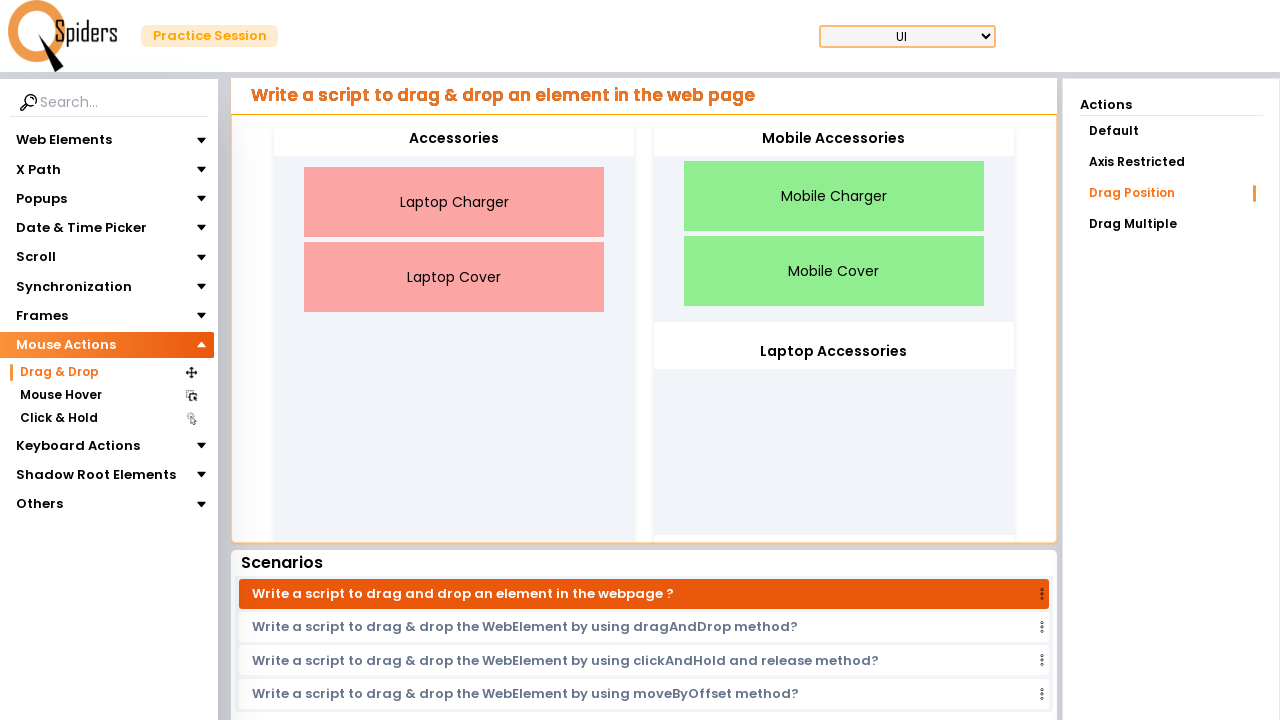

Dragged 'Mobile Charger' to Mobile Accessories section at (834, 222)
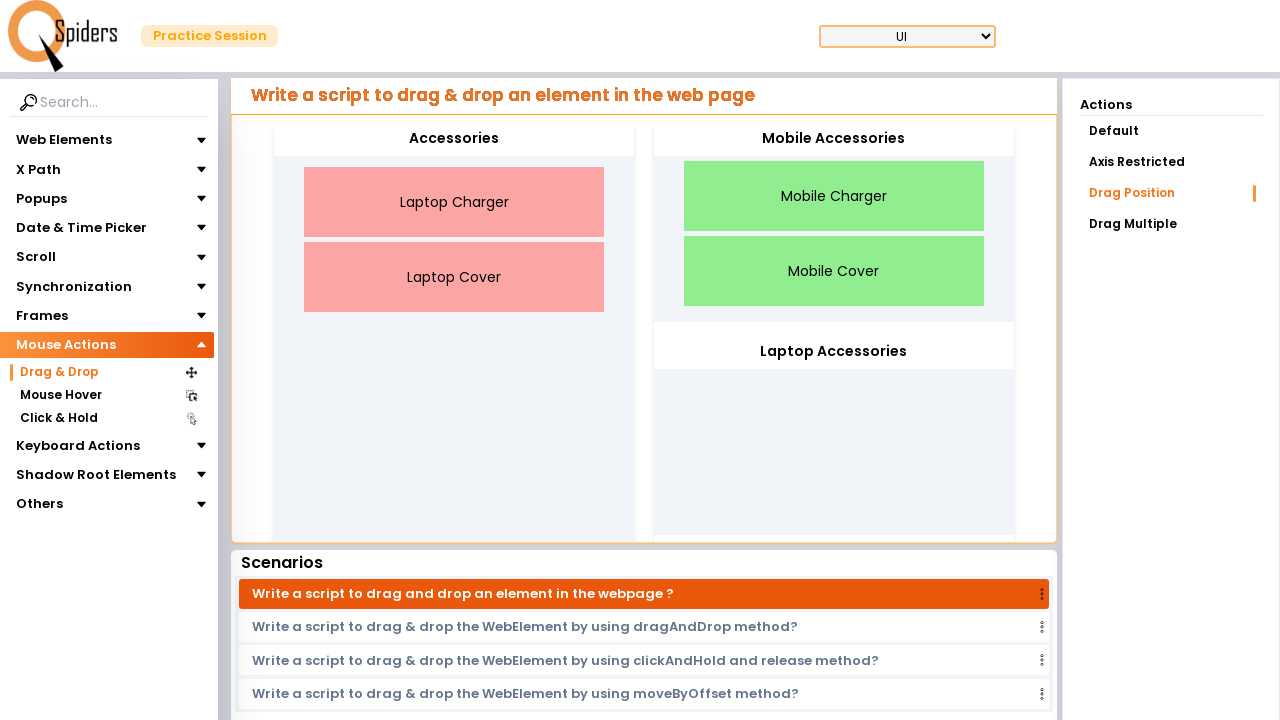

Dragged 'Mobile Cover' to Mobile Accessories section at (834, 222)
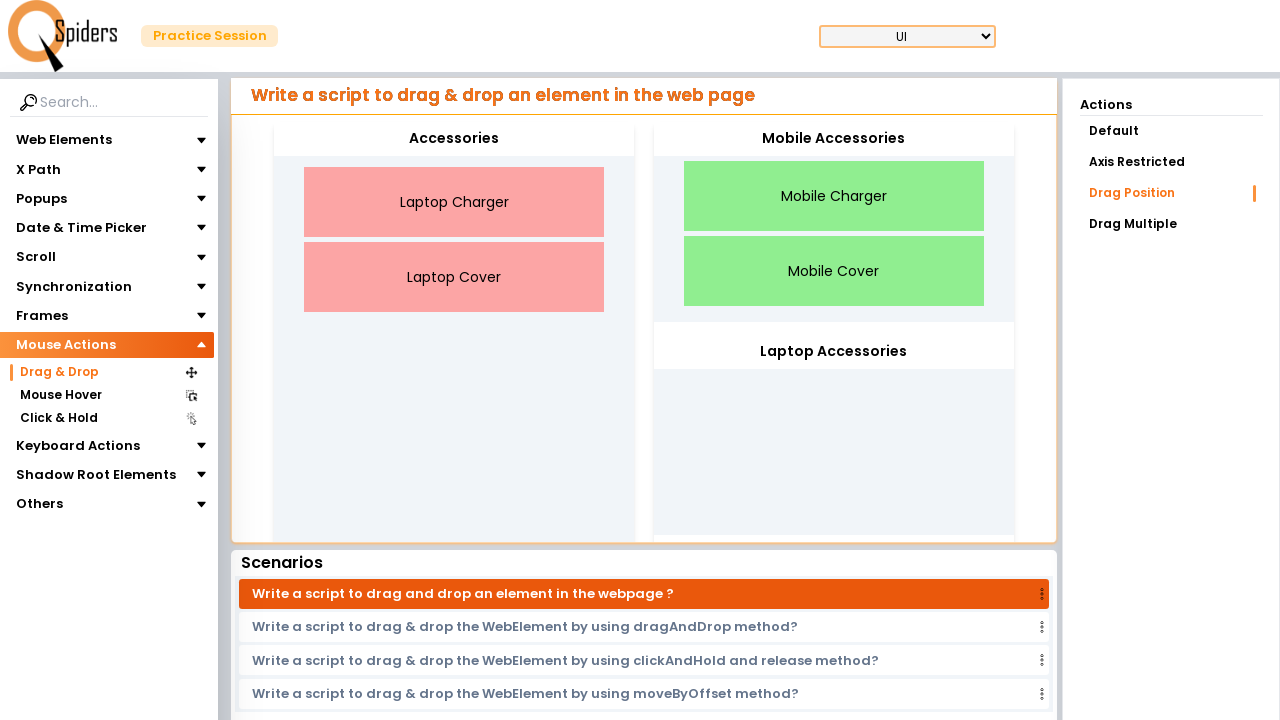

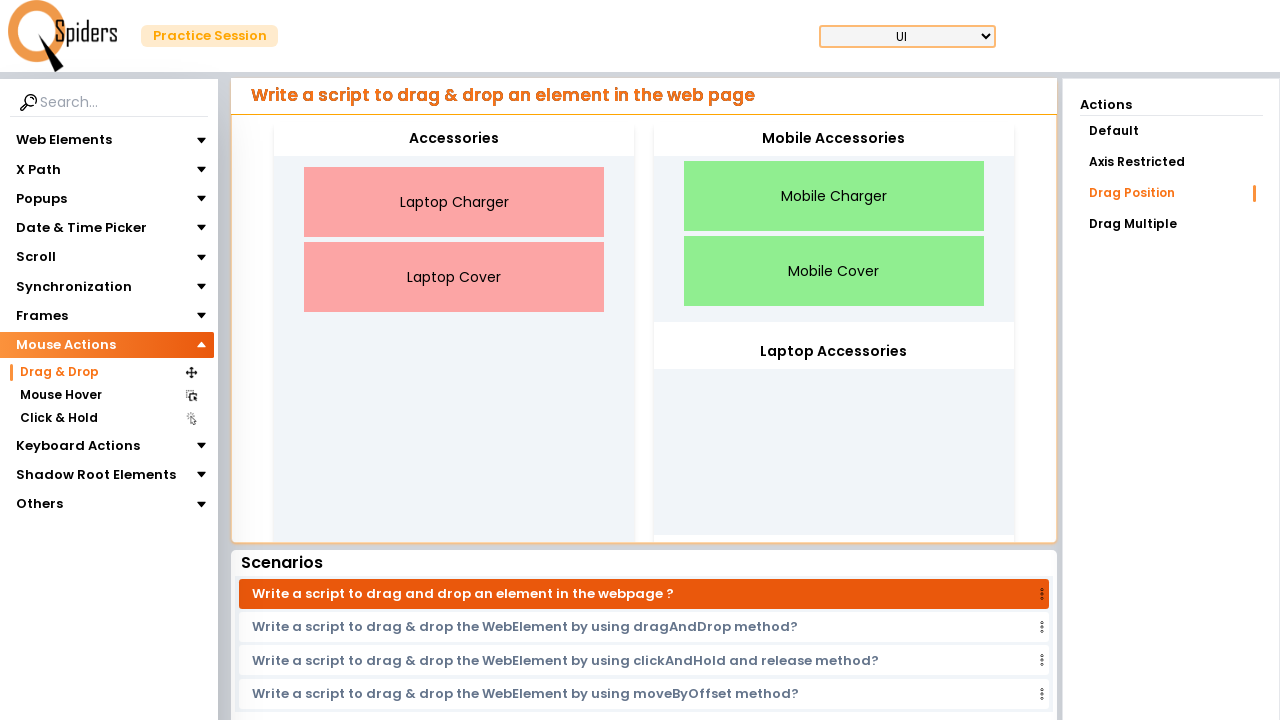